Tests multi-window handling by opening a new browser window, navigating to a different page to retrieve course name text, then switching back to the original window and filling a form field with that text.

Starting URL: https://rahulshettyacademy.com/angularpractice/

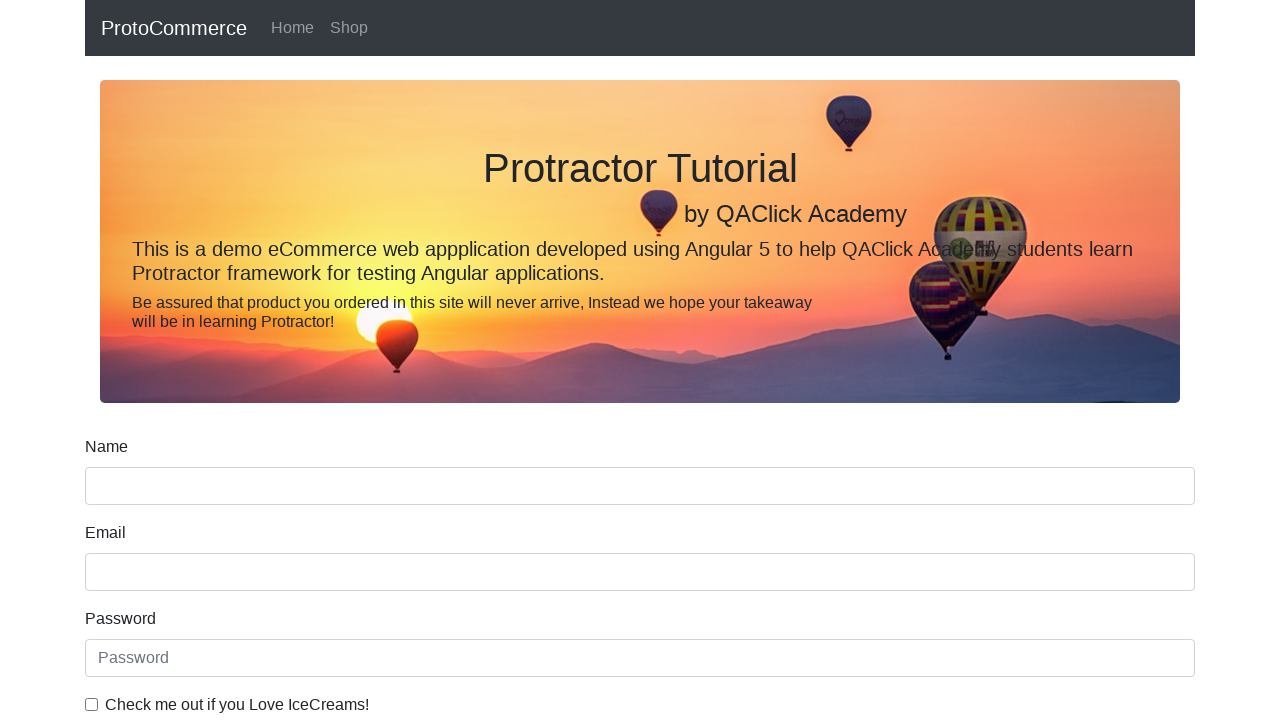

Opened a new browser window/tab
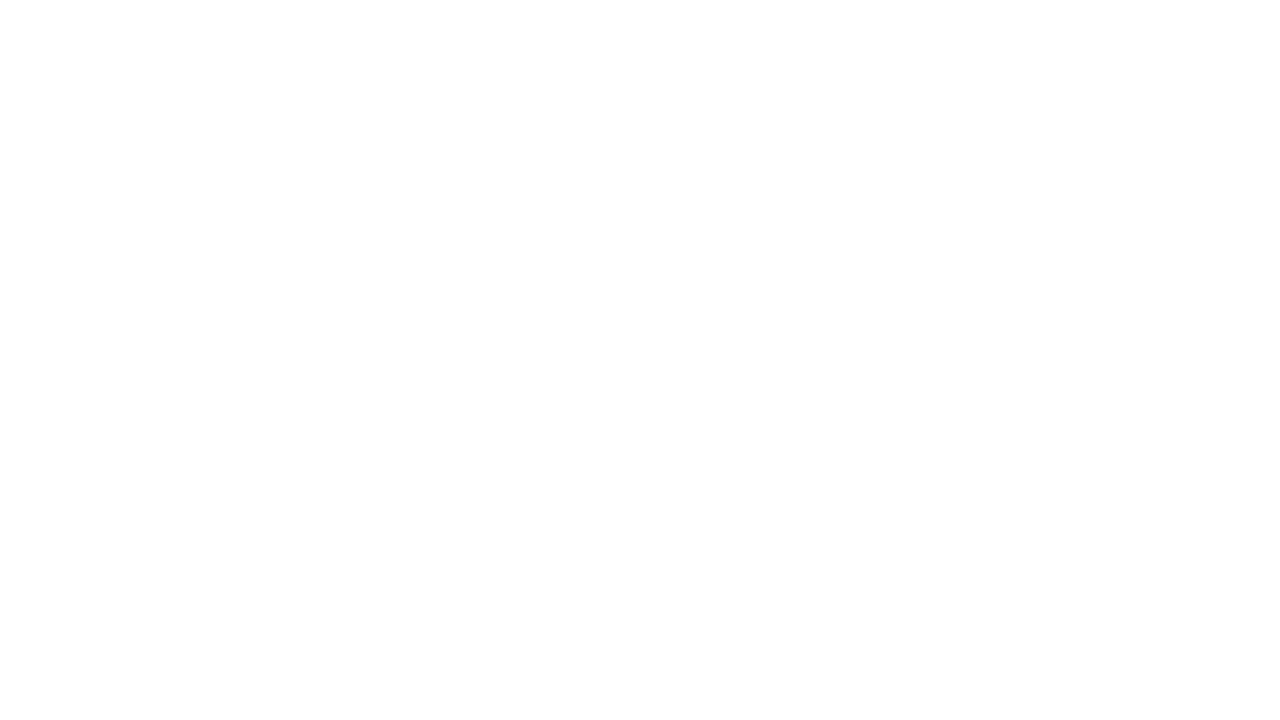

Navigated to https://rahulshettyacademy.com/ in new window
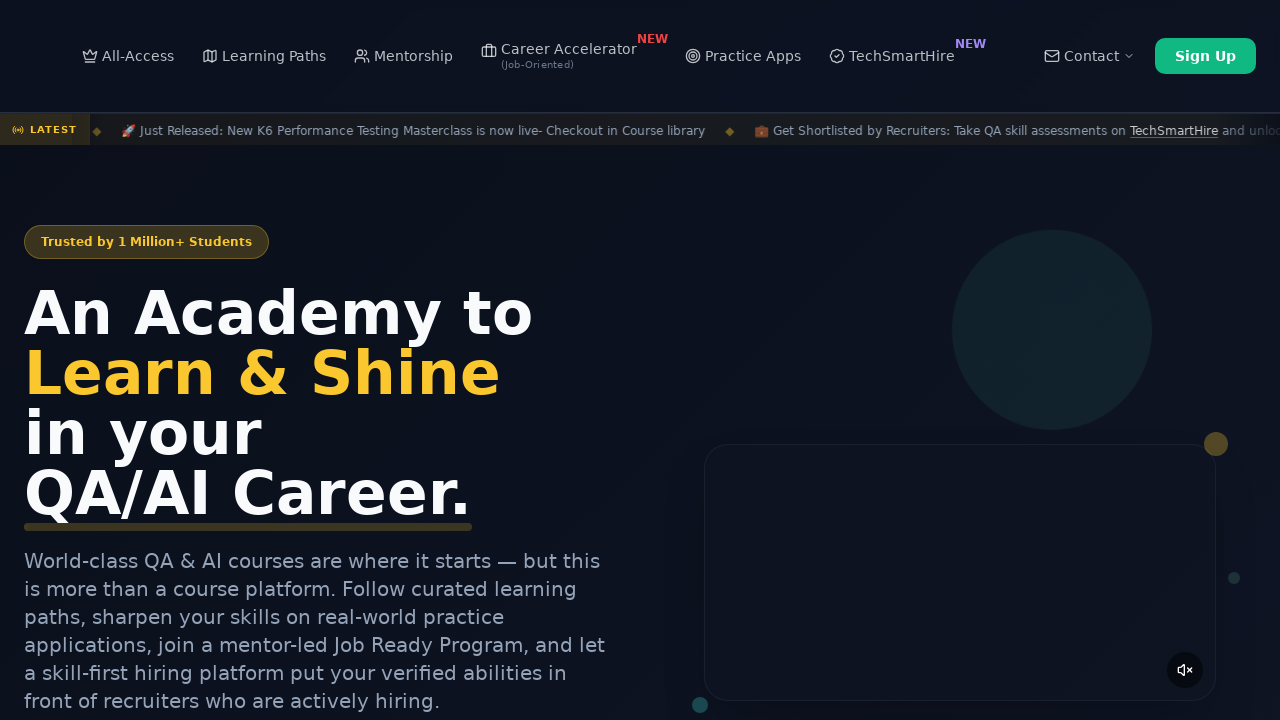

Waited for course links to load
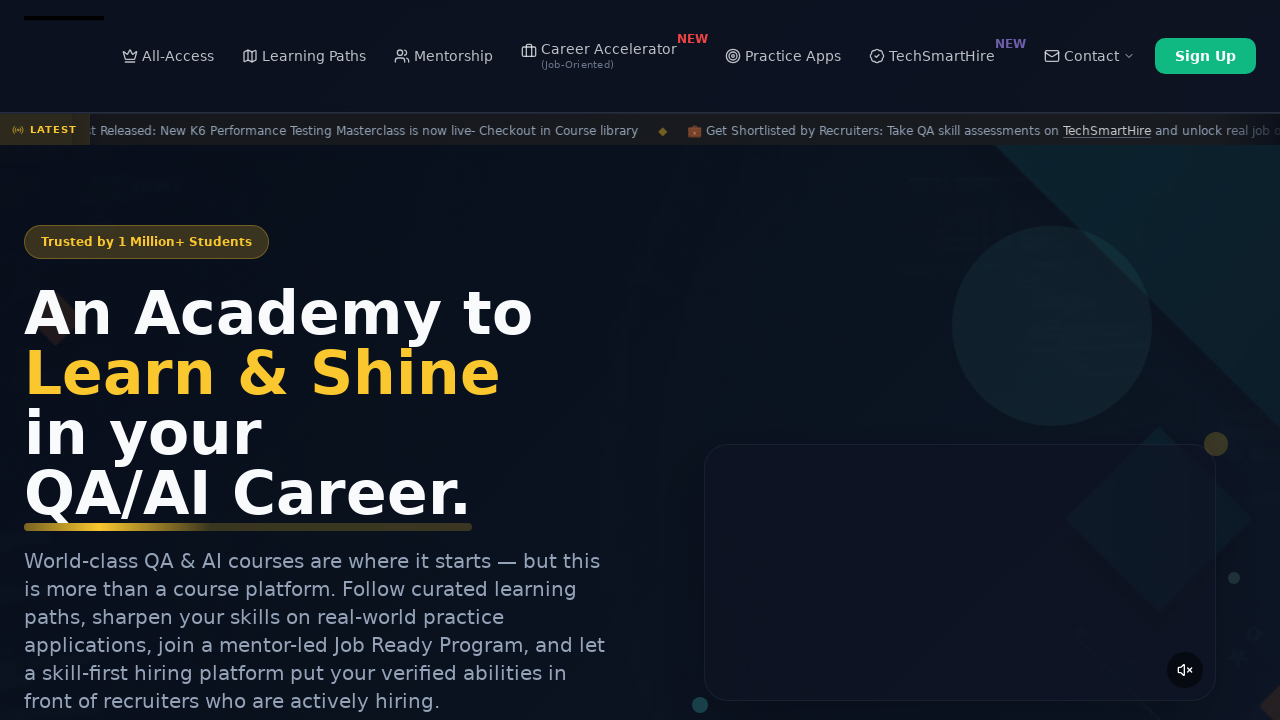

Located all course links on the page
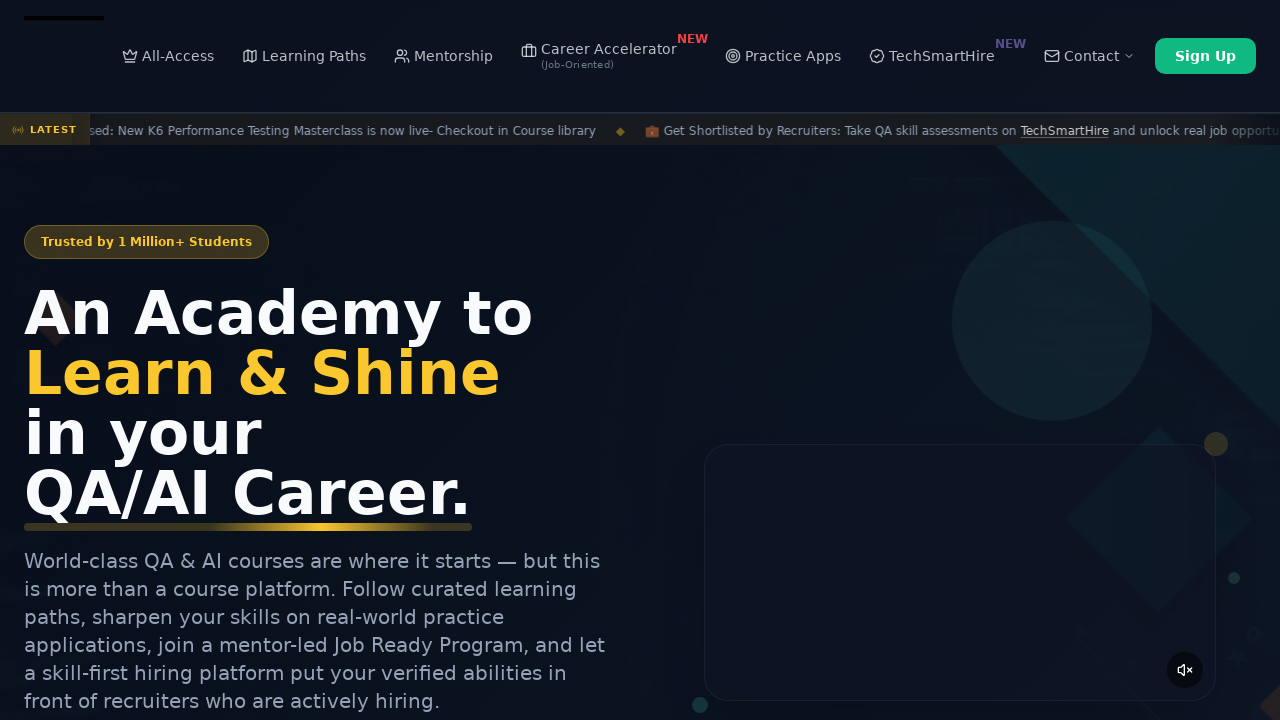

Retrieved course name text from second course link: 'Playwright Testing'
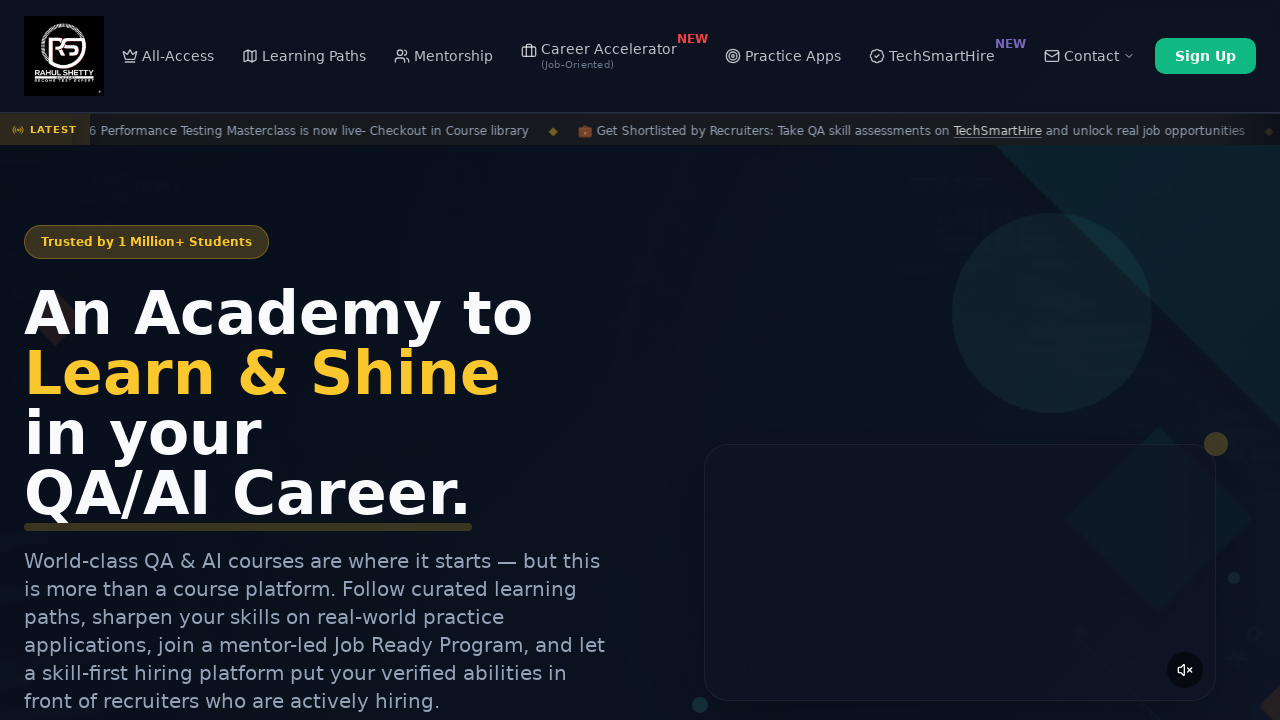

Filled name field with course name 'Playwright Testing' in original window on input[name='name']
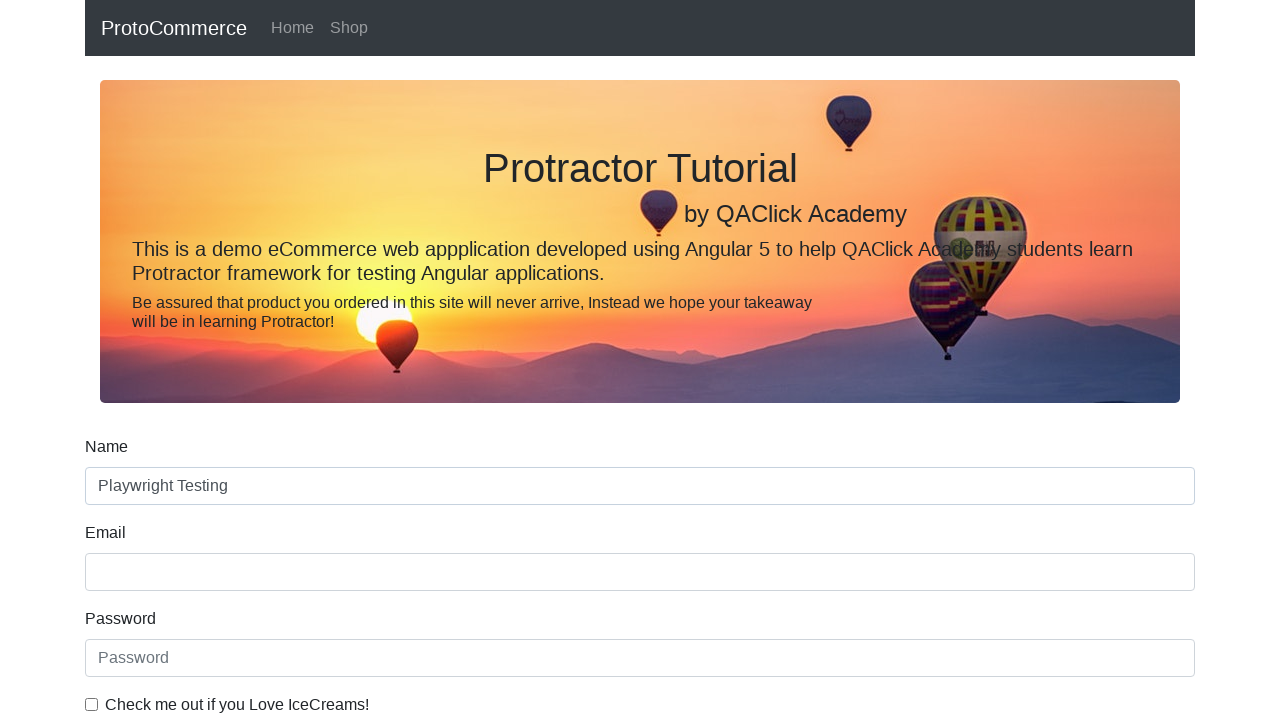

Waited 500ms for form field to be populated
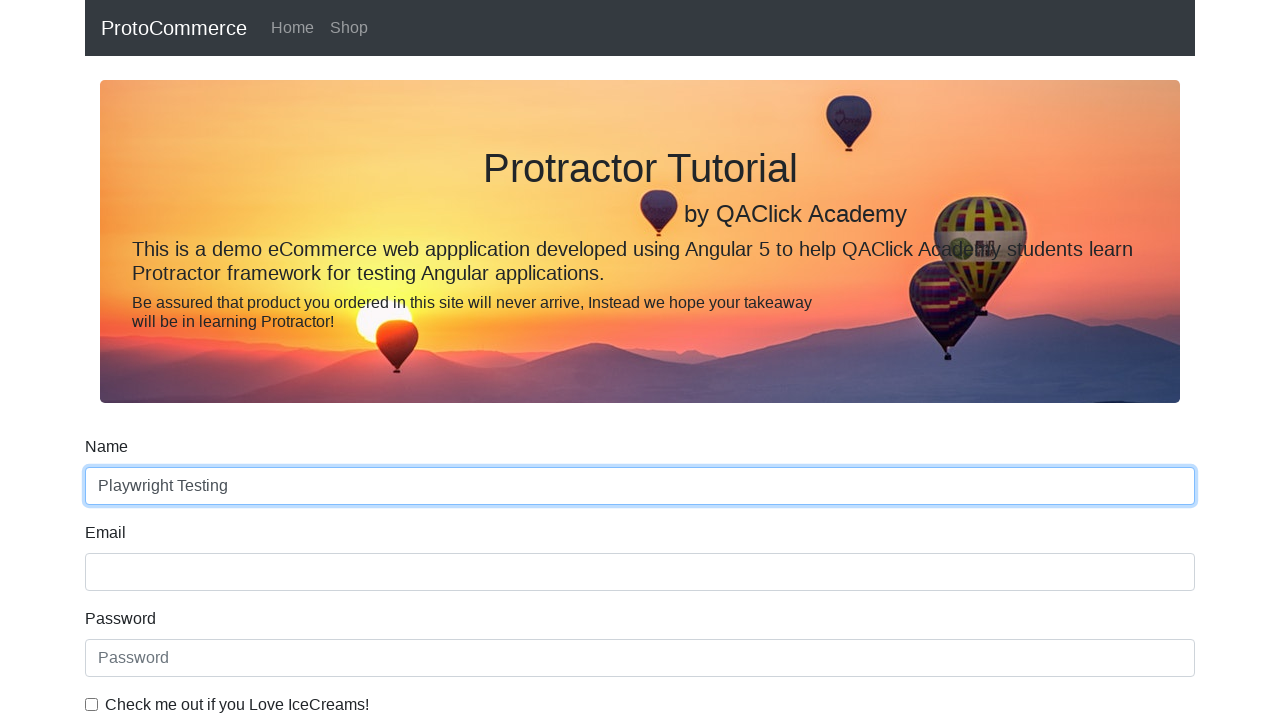

Closed the new browser window/tab
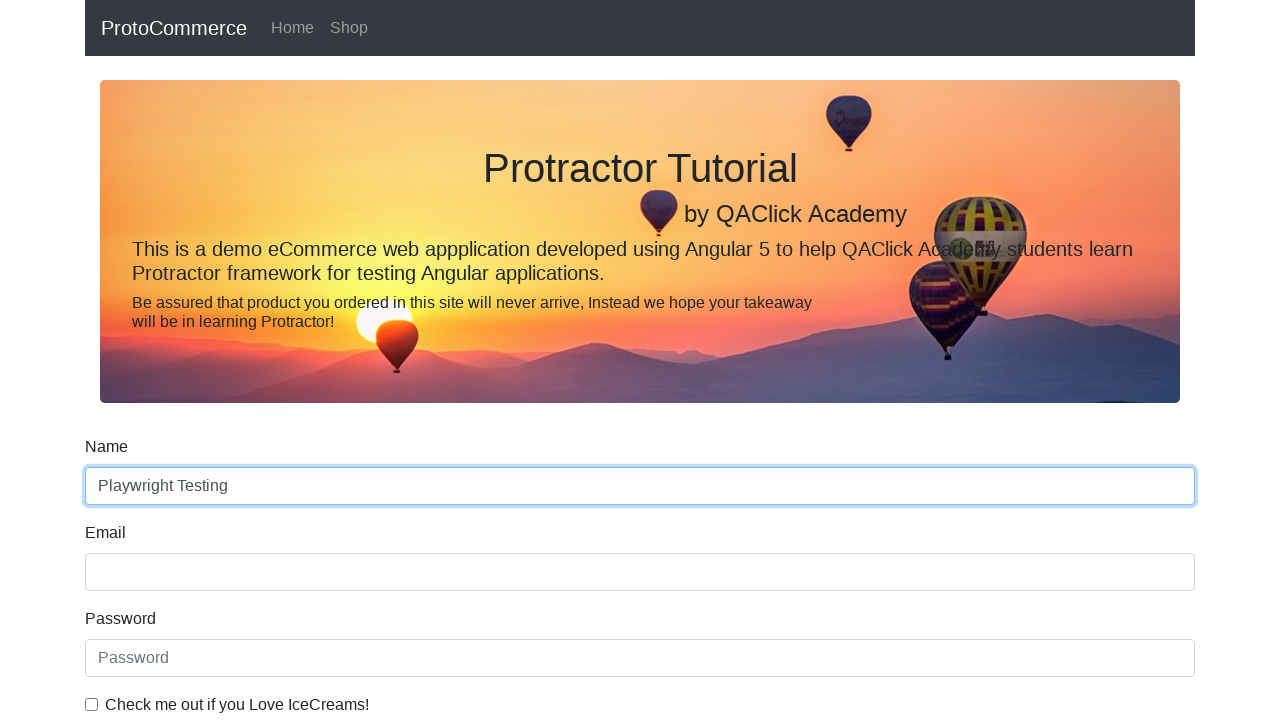

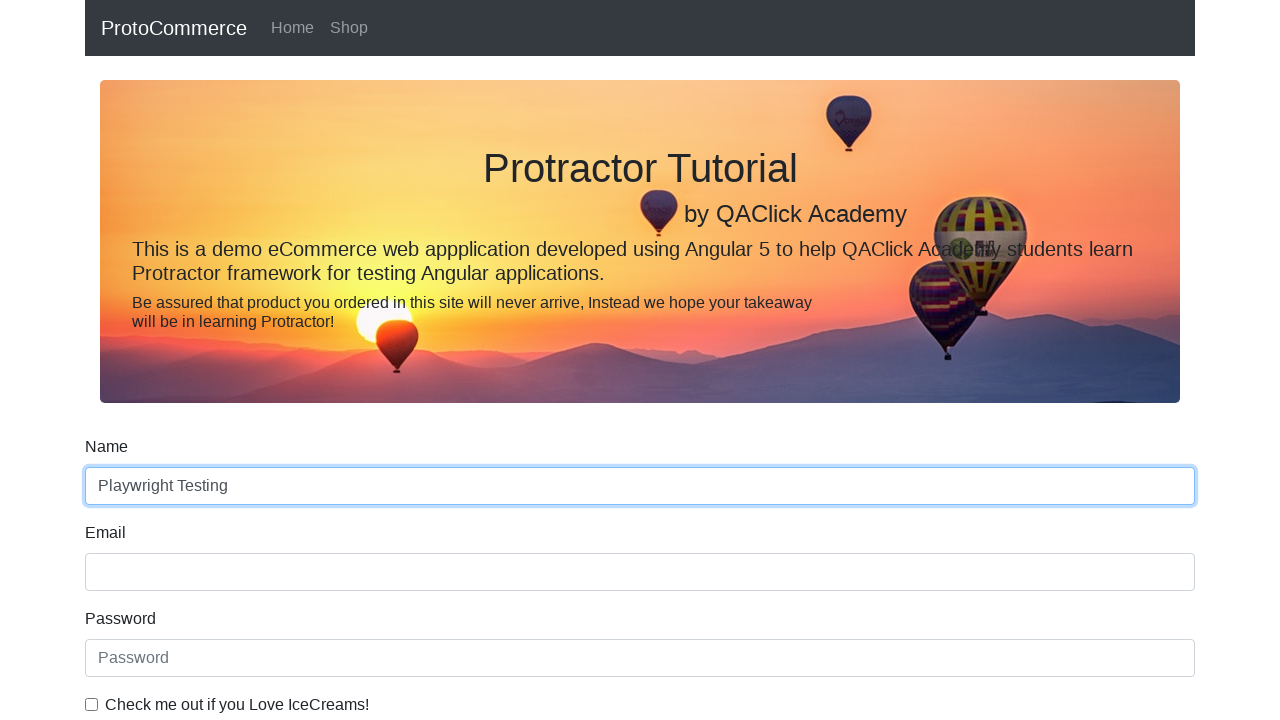